Tests jQuery UI autocomplete functionality by typing partial text and selecting a matching option from the dropdown suggestions

Starting URL: https://jqueryui.com/autocomplete/

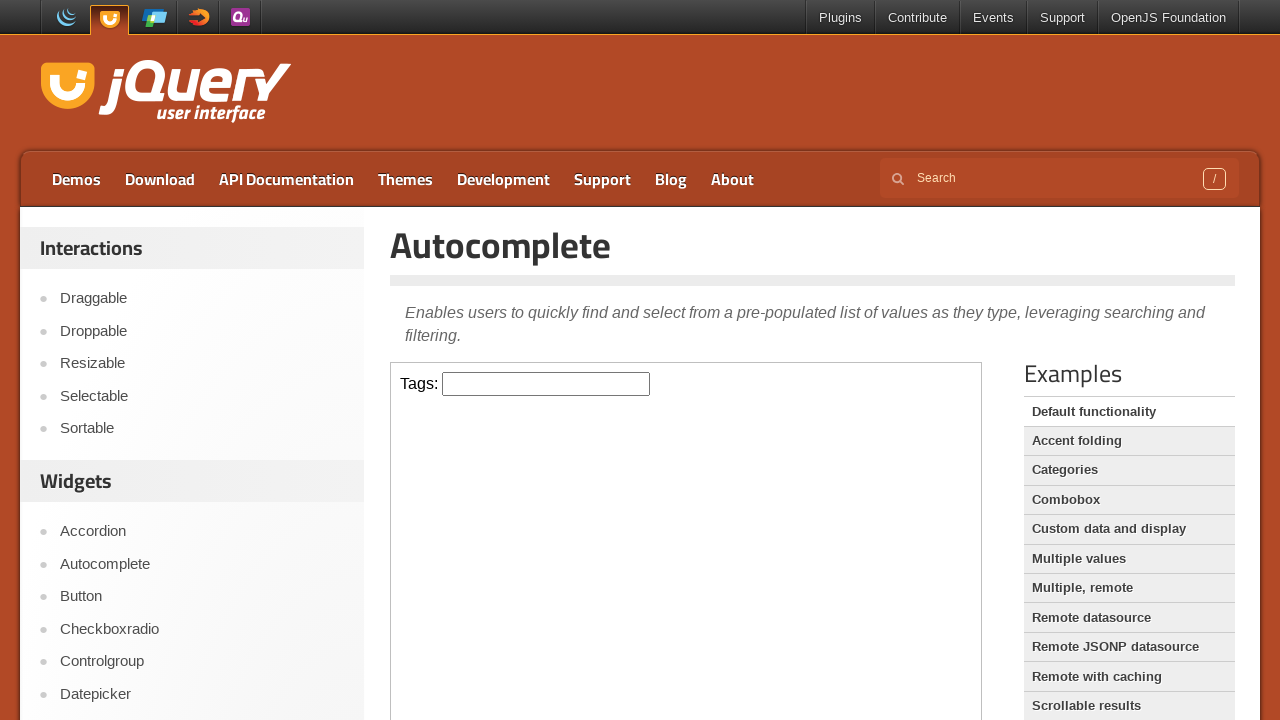

Located demo iframe for jQuery UI autocomplete
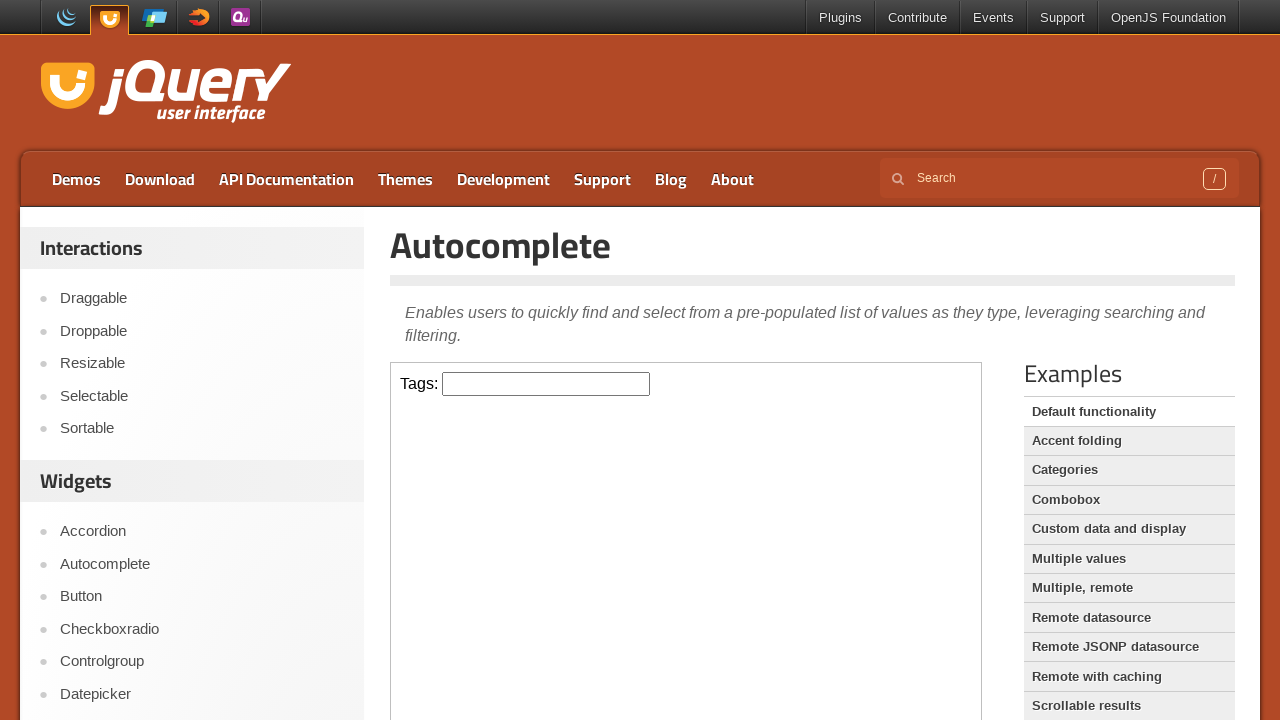

Typed 'as' in autocomplete input field on .demo-frame >> internal:control=enter-frame >> #tags
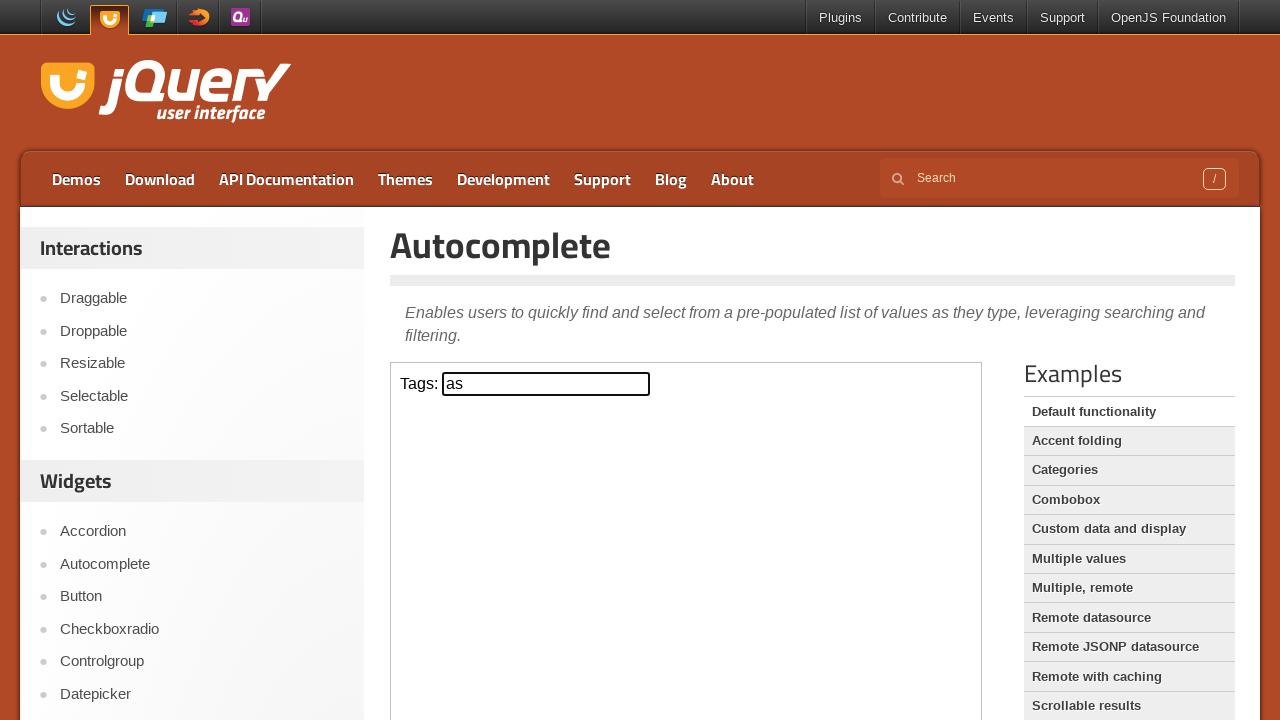

Autocomplete dropdown suggestions appeared
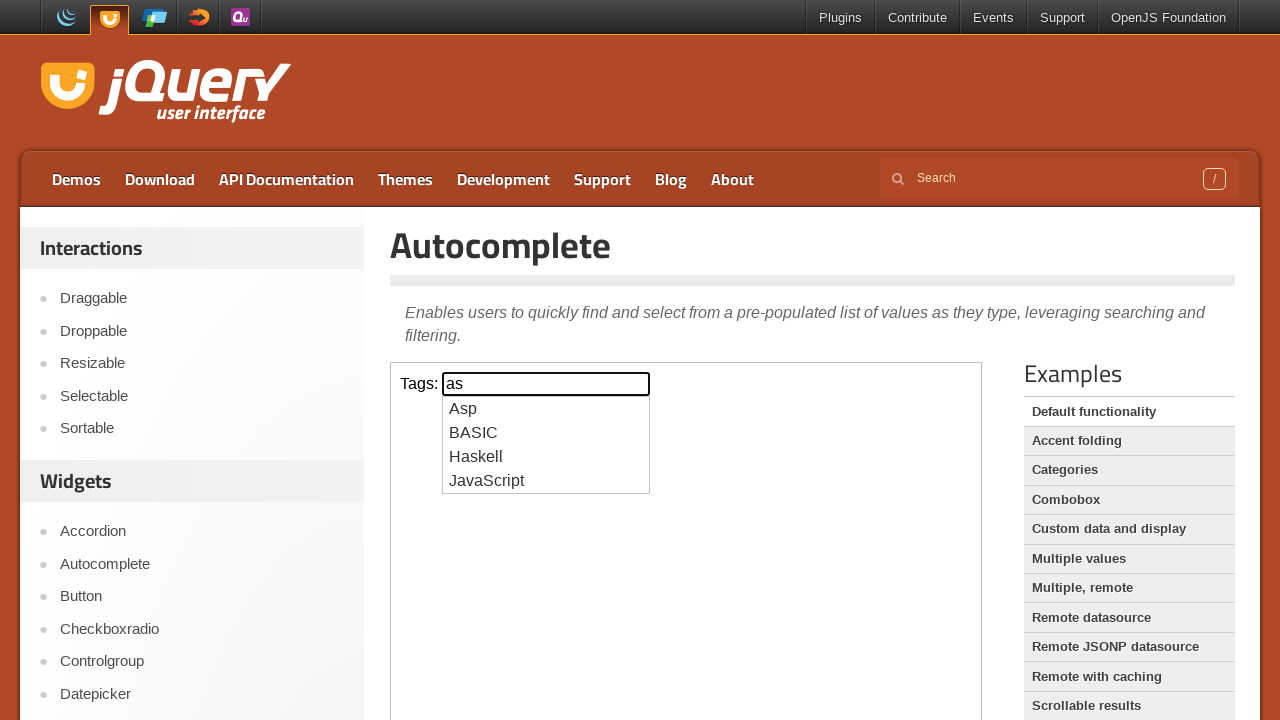

Retrieved all autocomplete suggestion elements
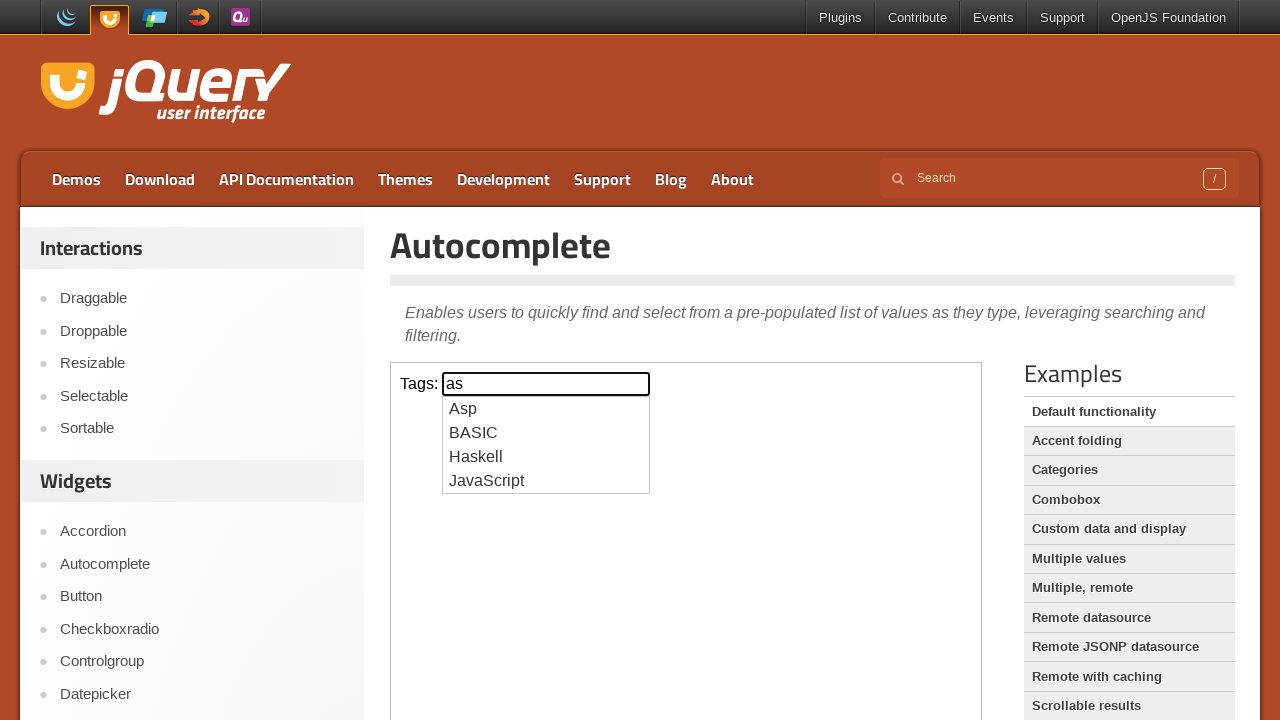

Clicked 'JavaScript' suggestion from dropdown at (546, 481) on .demo-frame >> internal:control=enter-frame >> ul#ui-id-1 > li >> nth=3
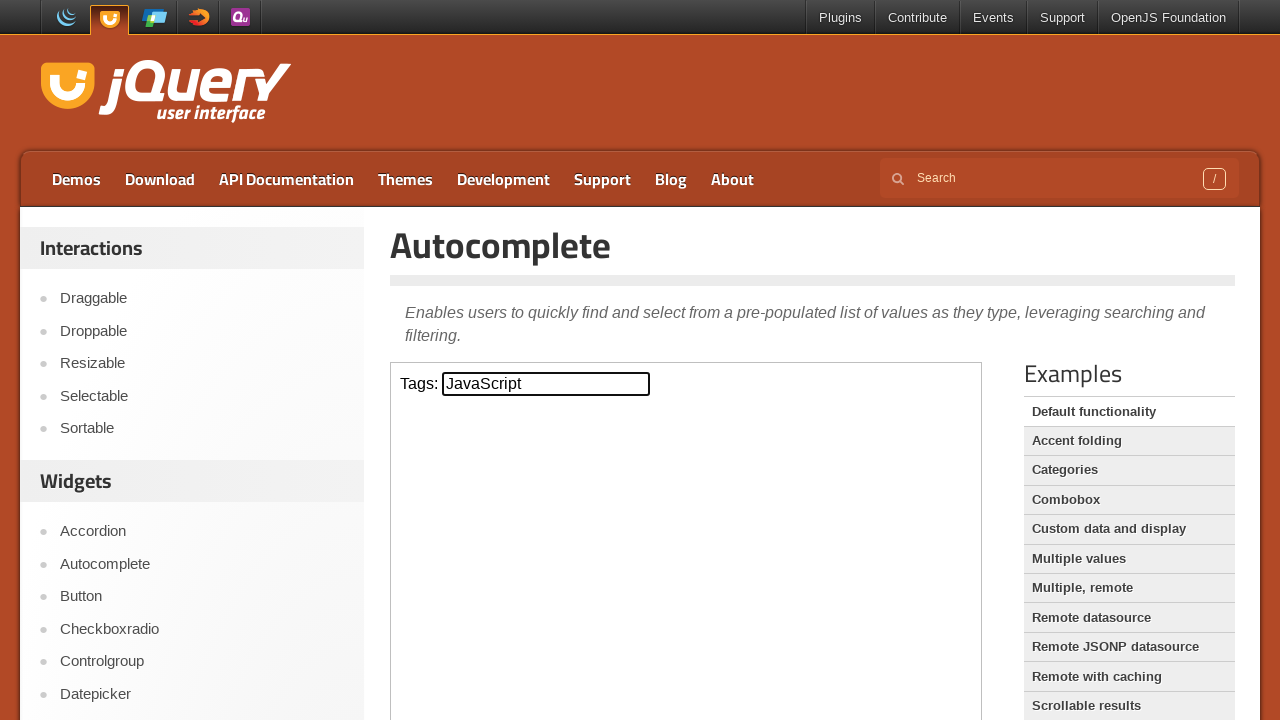

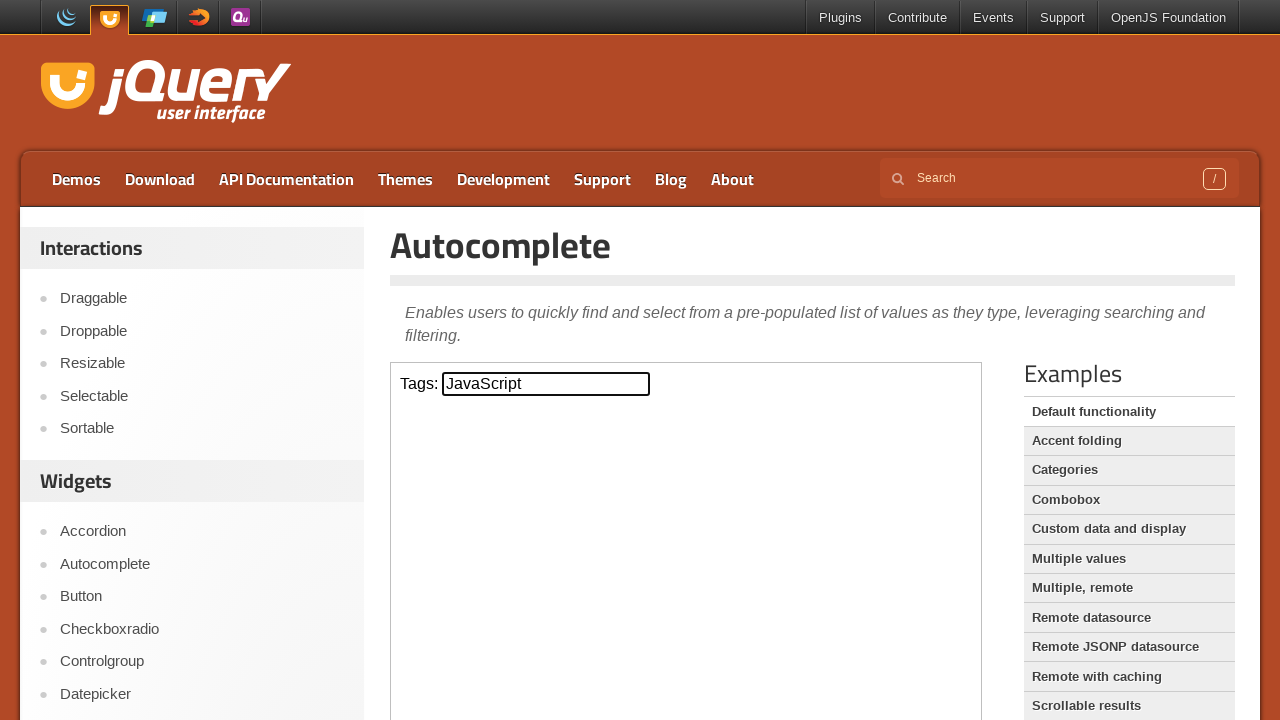